Tests clearing the completed state of all items by checking and then unchecking the toggle all

Starting URL: https://demo.playwright.dev/todomvc

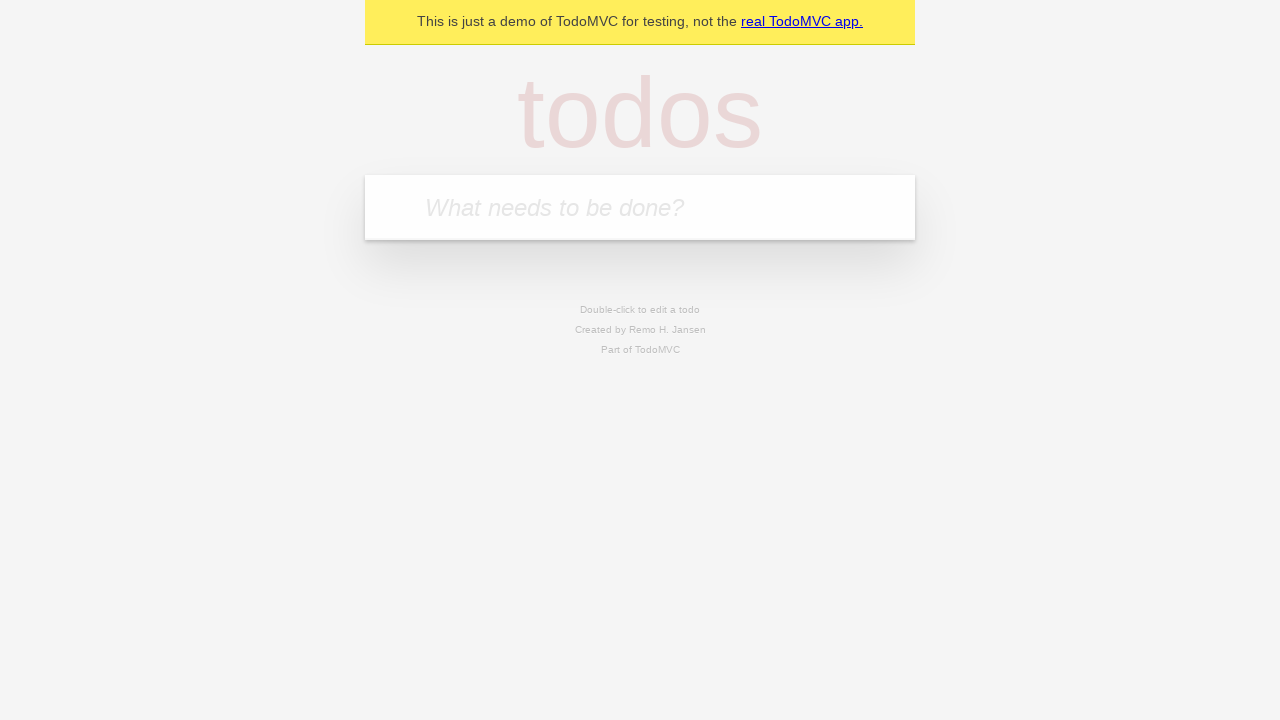

Filled todo input with 'buy some cheese' on internal:attr=[placeholder="What needs to be done?"i]
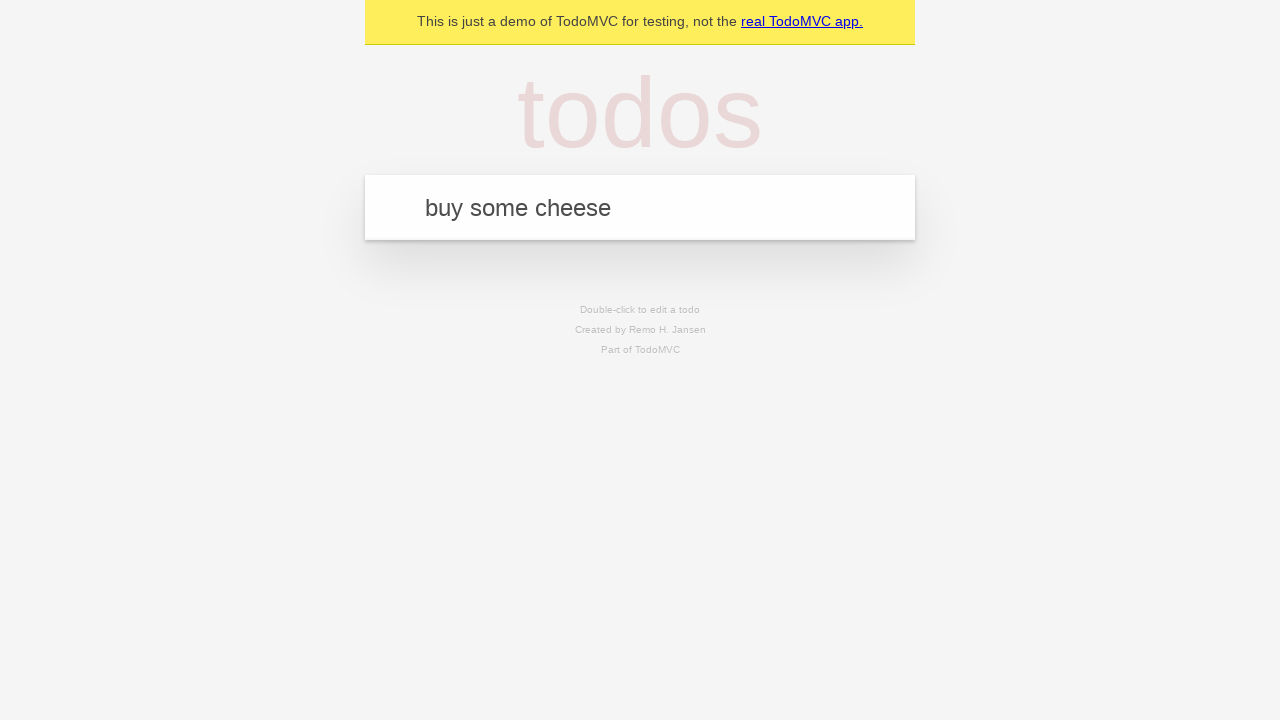

Pressed Enter to add first todo on internal:attr=[placeholder="What needs to be done?"i]
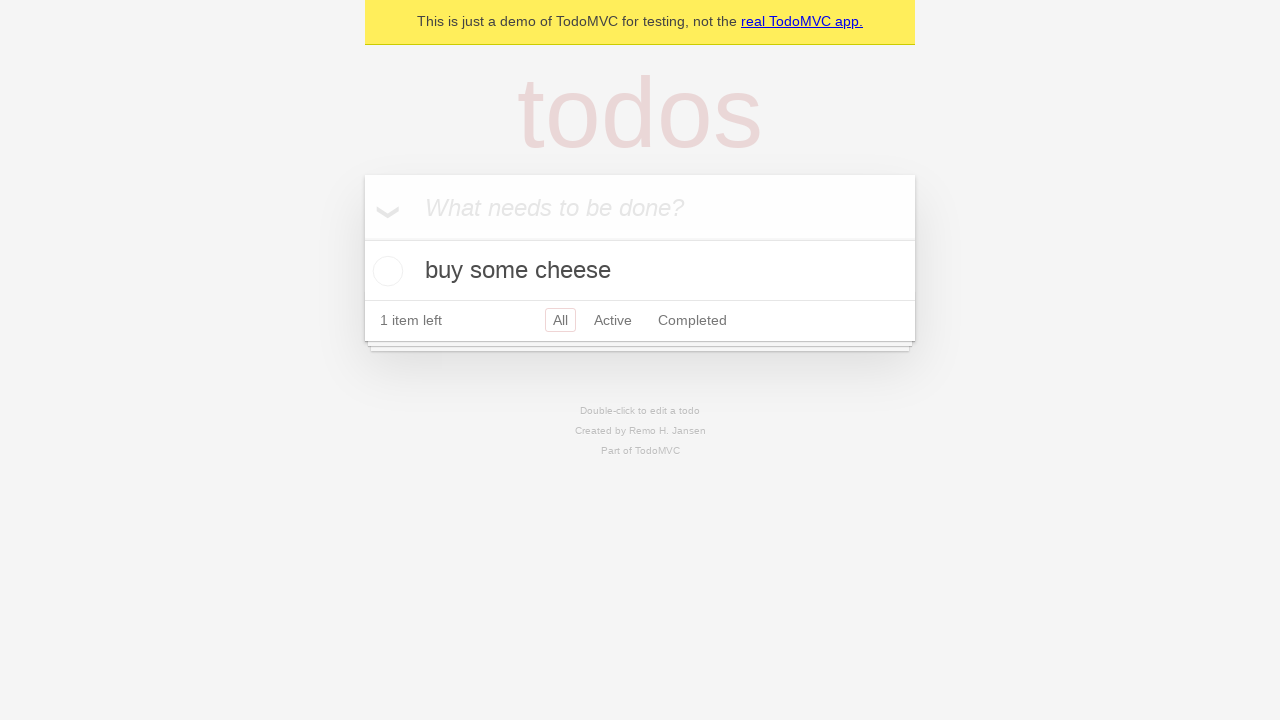

Filled todo input with 'feed the cat' on internal:attr=[placeholder="What needs to be done?"i]
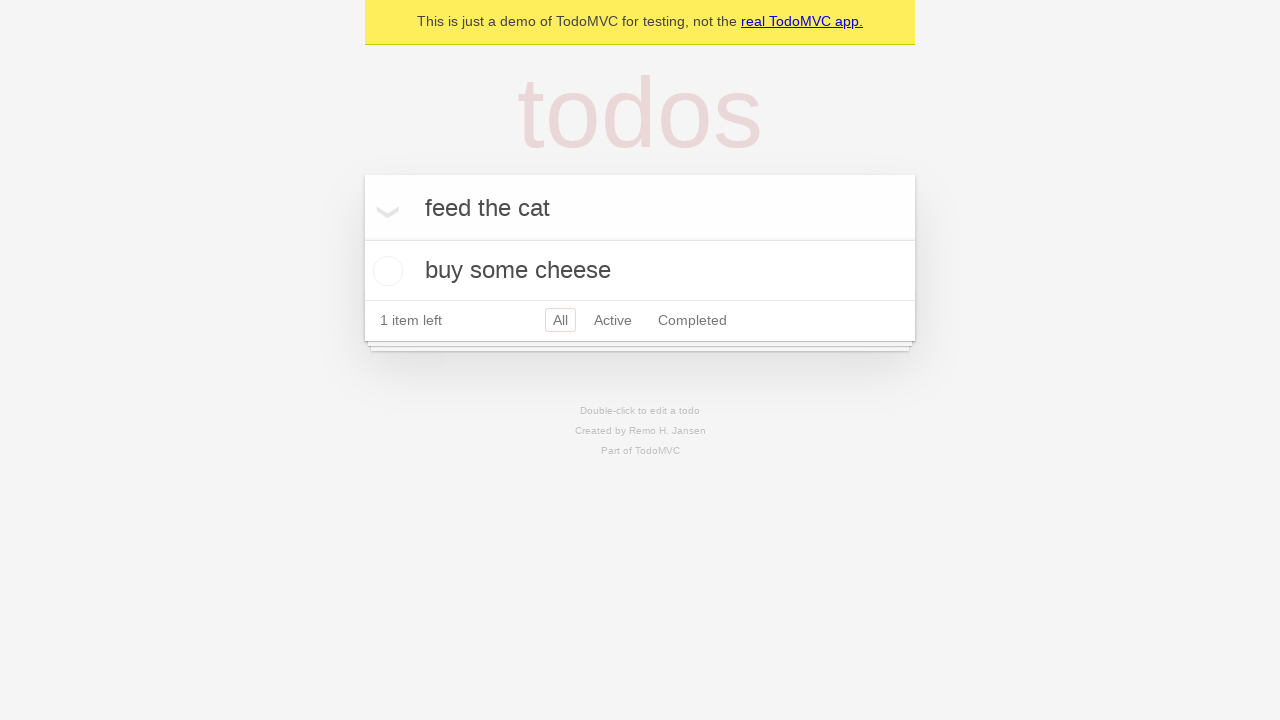

Pressed Enter to add second todo on internal:attr=[placeholder="What needs to be done?"i]
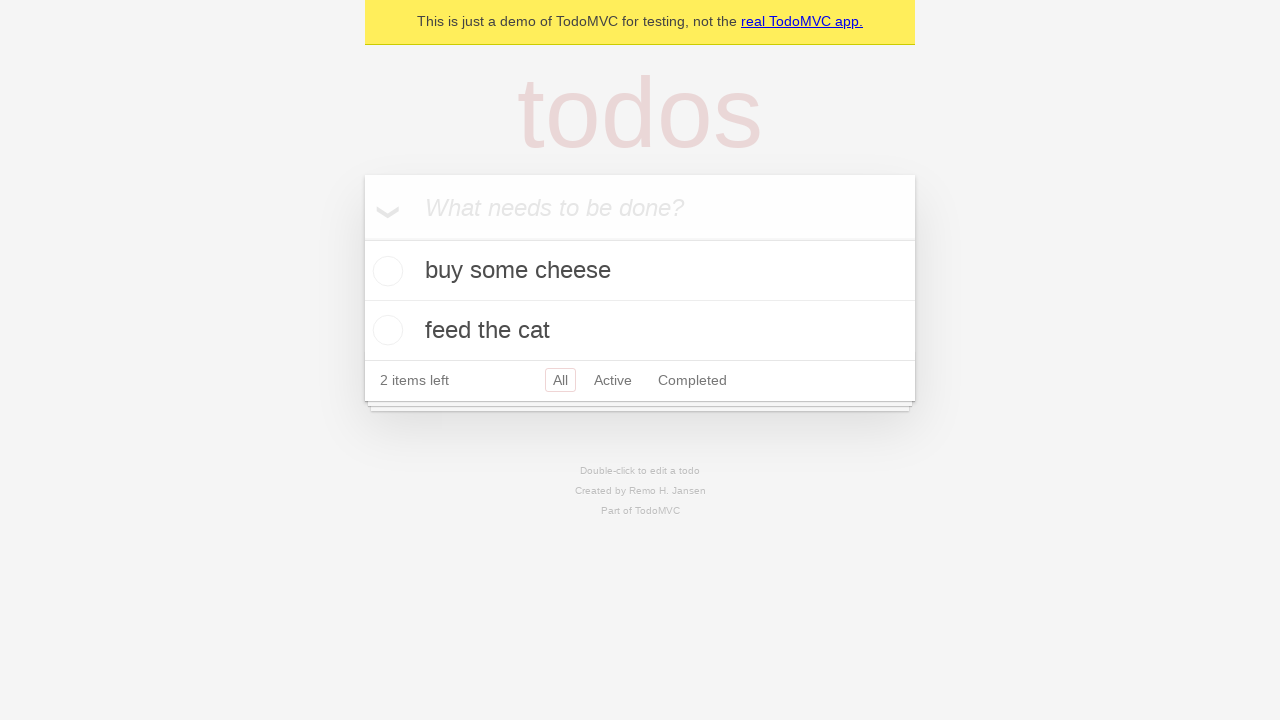

Filled todo input with 'book a doctors appointment' on internal:attr=[placeholder="What needs to be done?"i]
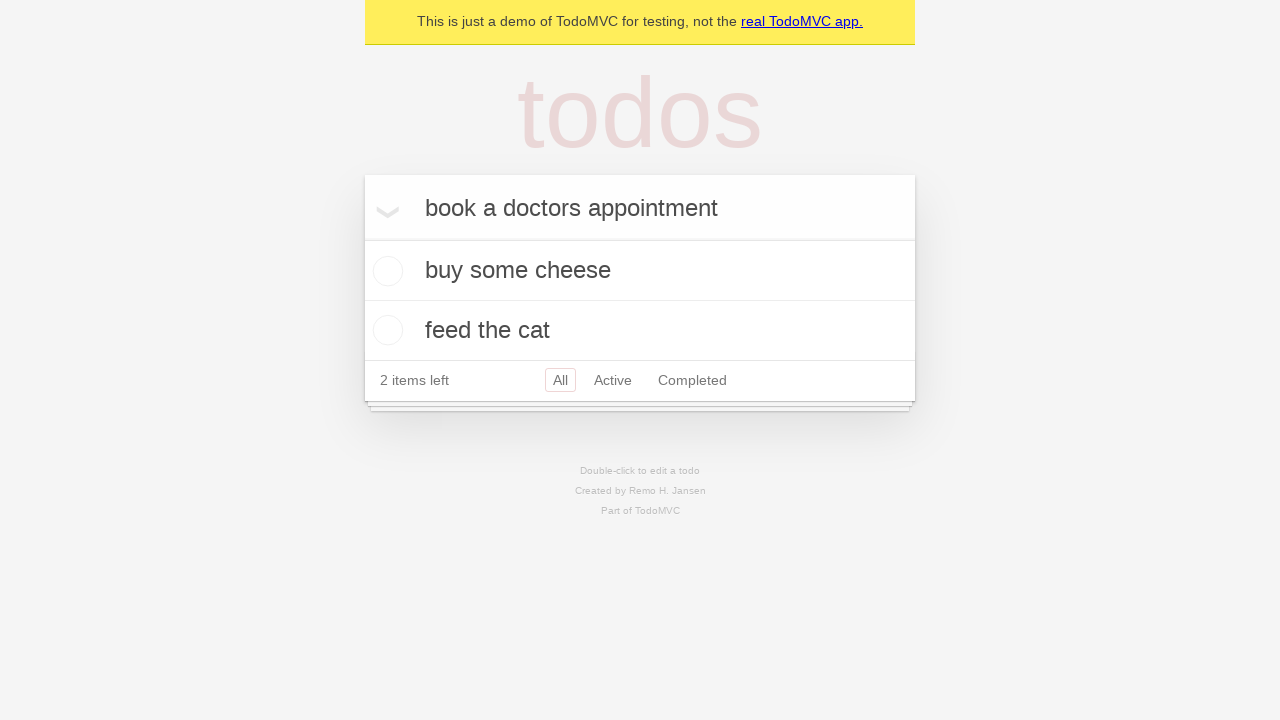

Pressed Enter to add third todo on internal:attr=[placeholder="What needs to be done?"i]
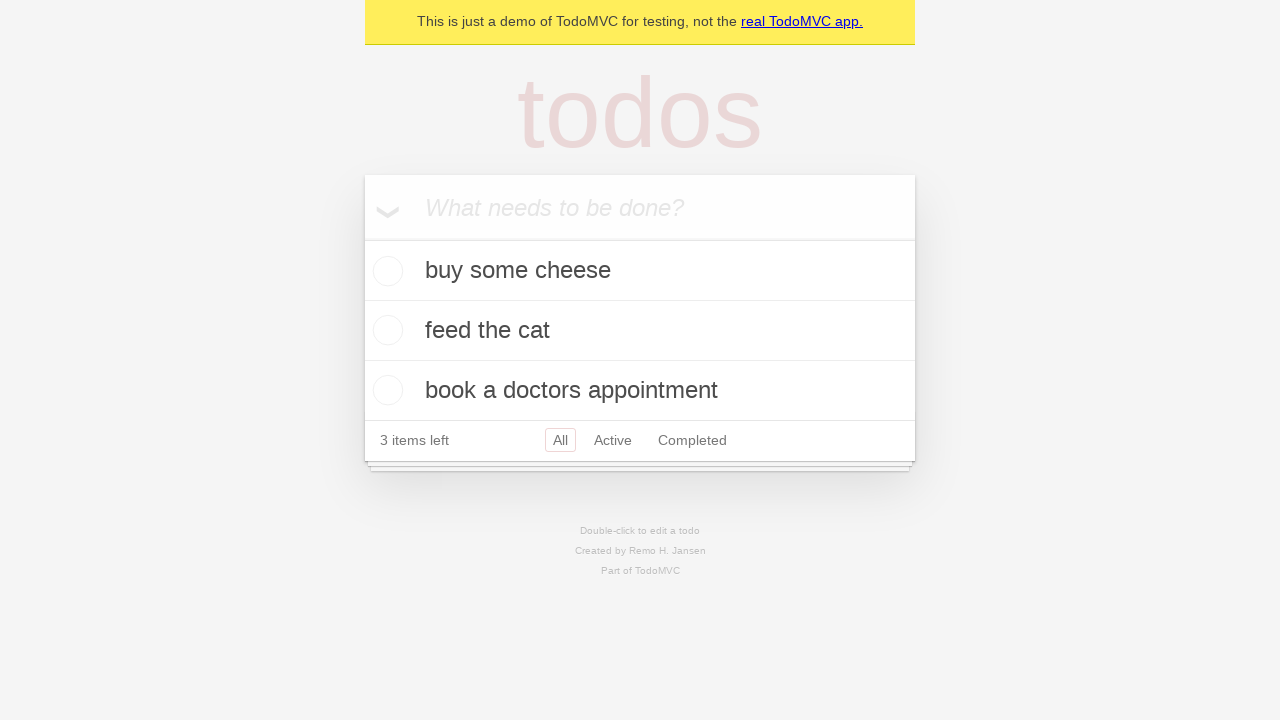

Checked the 'Mark all as complete' toggle to complete all items at (362, 238) on internal:label="Mark all as complete"i
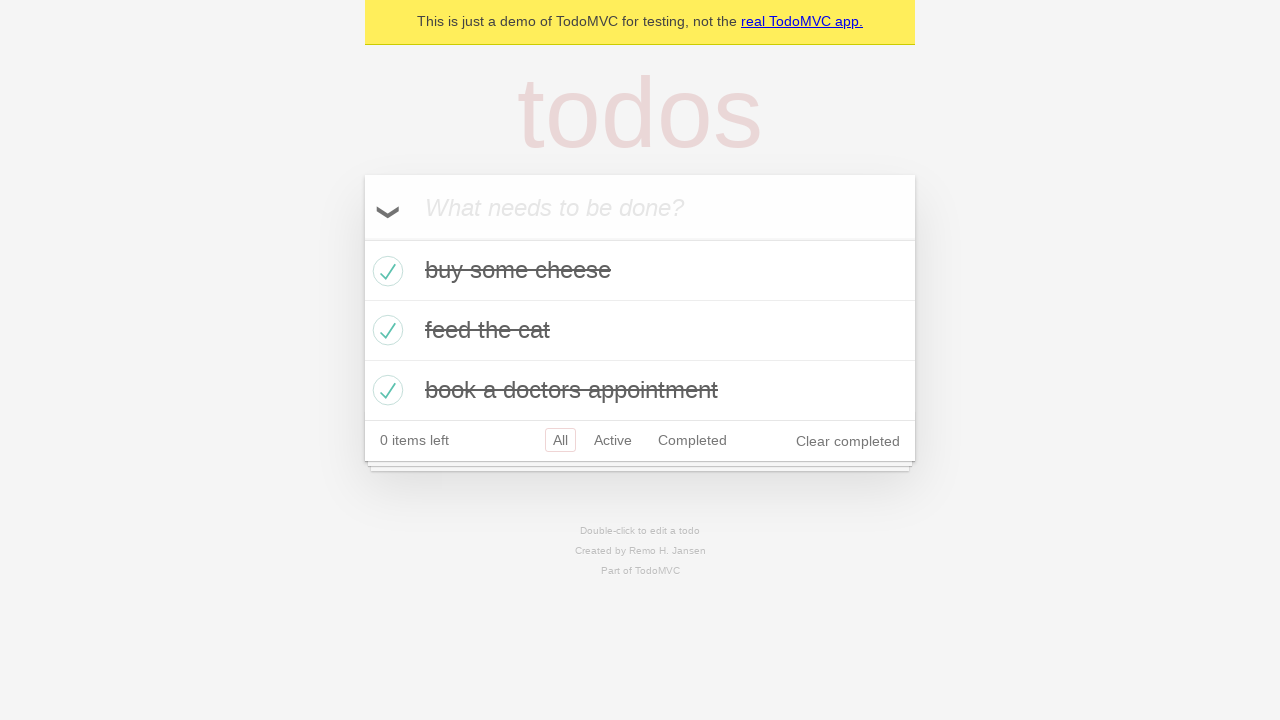

Unchecked the 'Mark all as complete' toggle to clear completed state of all items at (362, 238) on internal:label="Mark all as complete"i
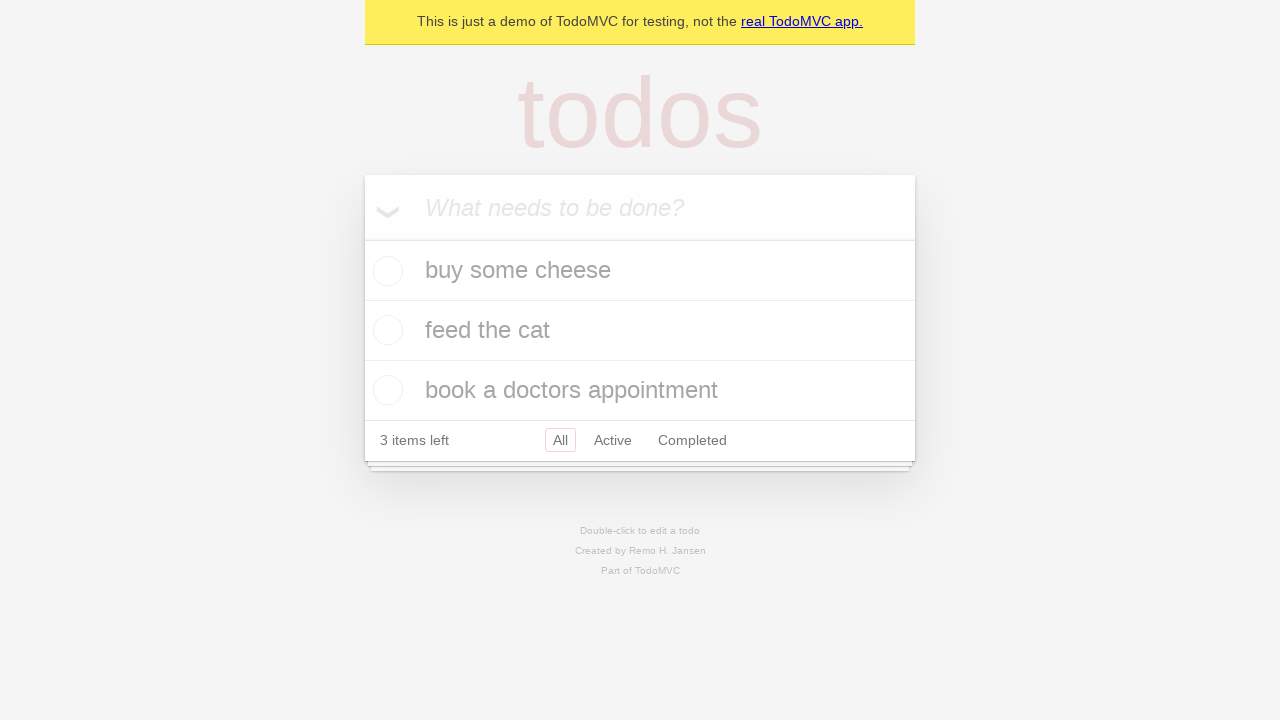

Verified that todo items are loaded and no longer marked as completed
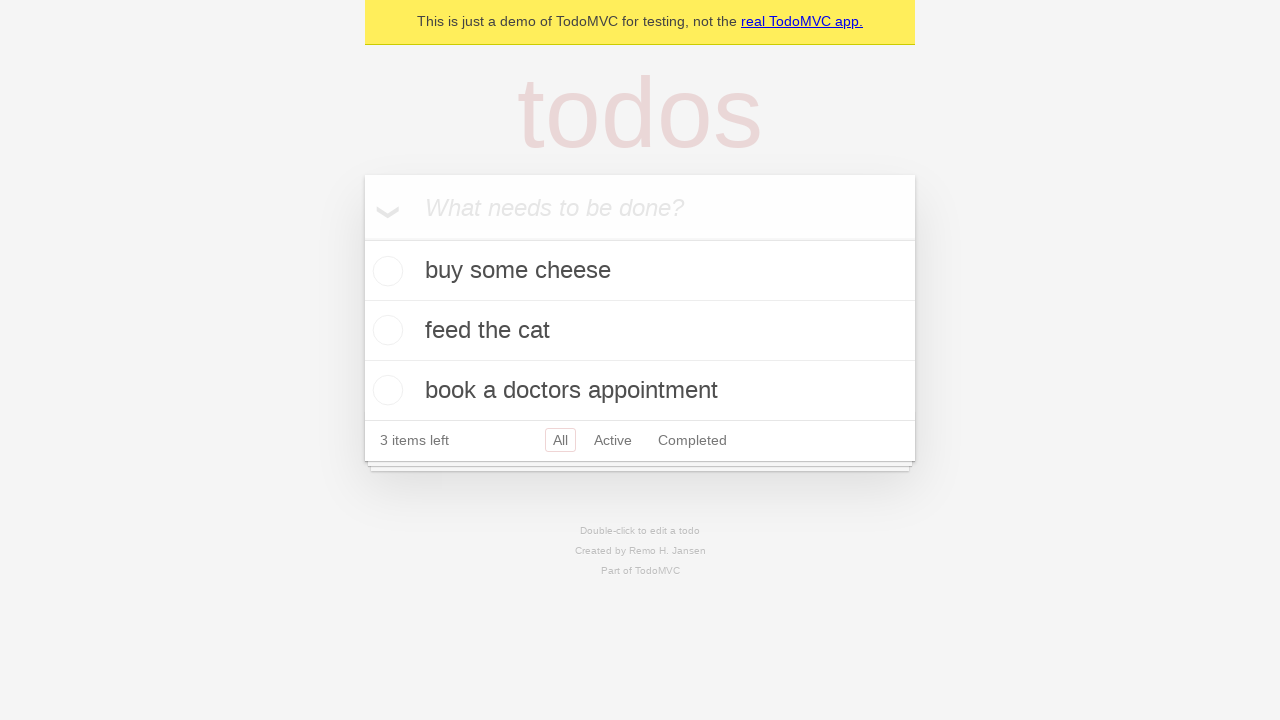

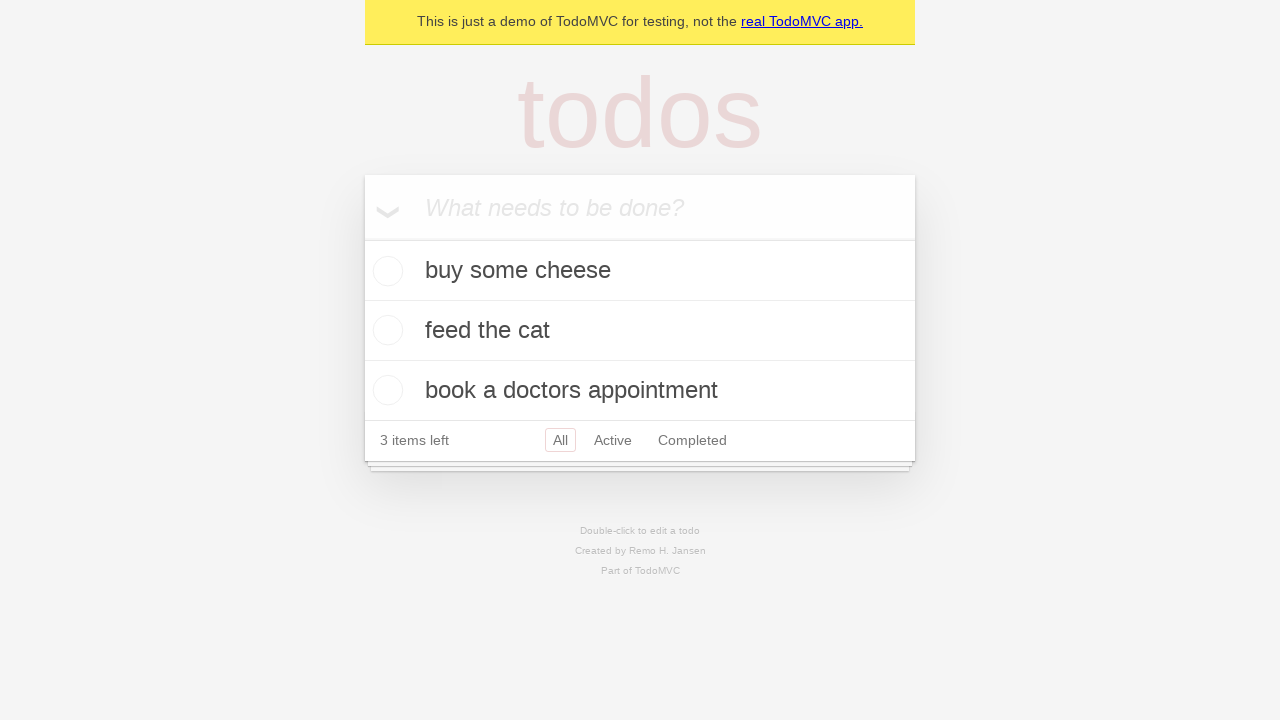